Creates 3 todos, hovers over the first item, and clicks the delete button to remove it

Starting URL: https://demo.playwright.dev/todomvc

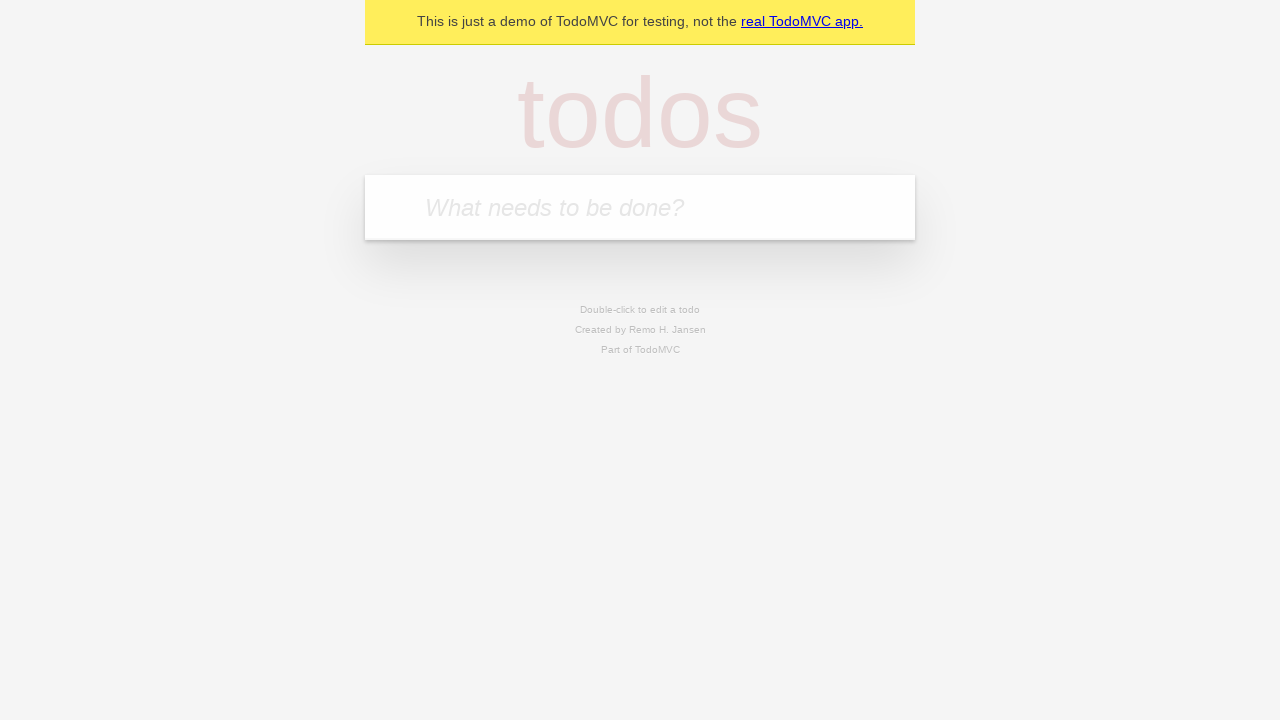

Filled todo input with 'buy some cheese' on internal:attr=[placeholder="What needs to be done?"i]
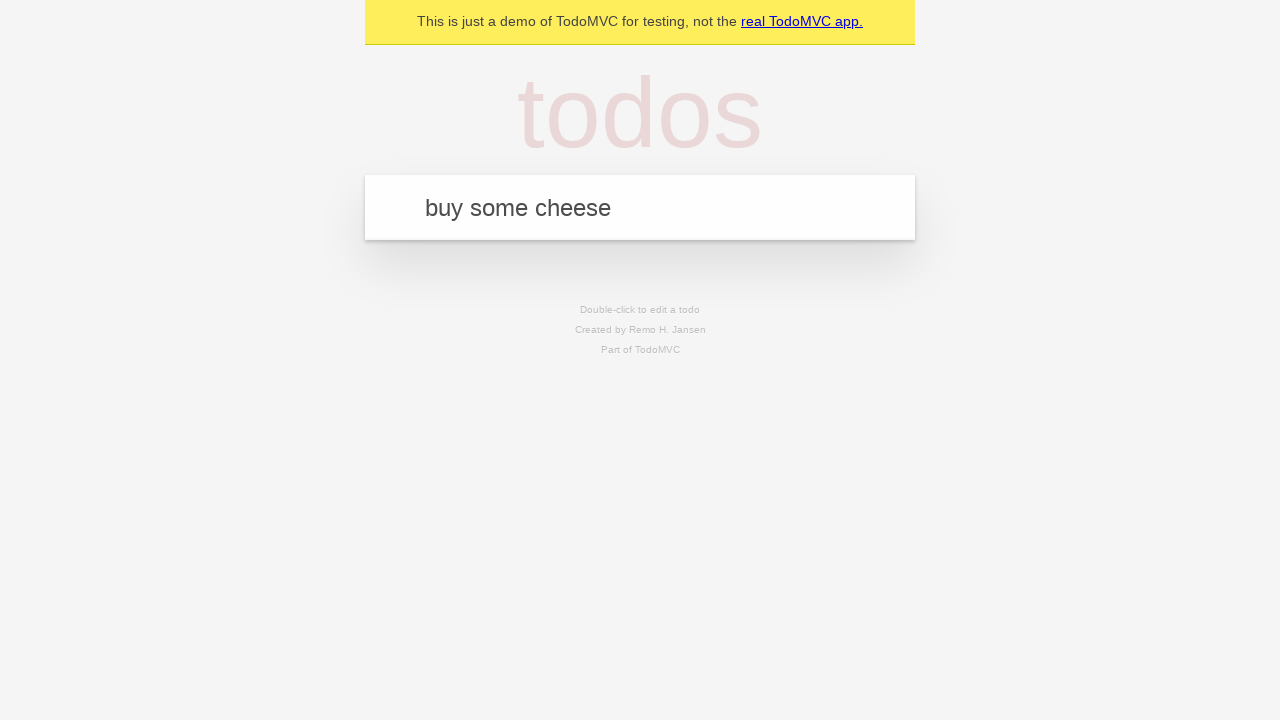

Pressed Enter to create todo 'buy some cheese' on internal:attr=[placeholder="What needs to be done?"i]
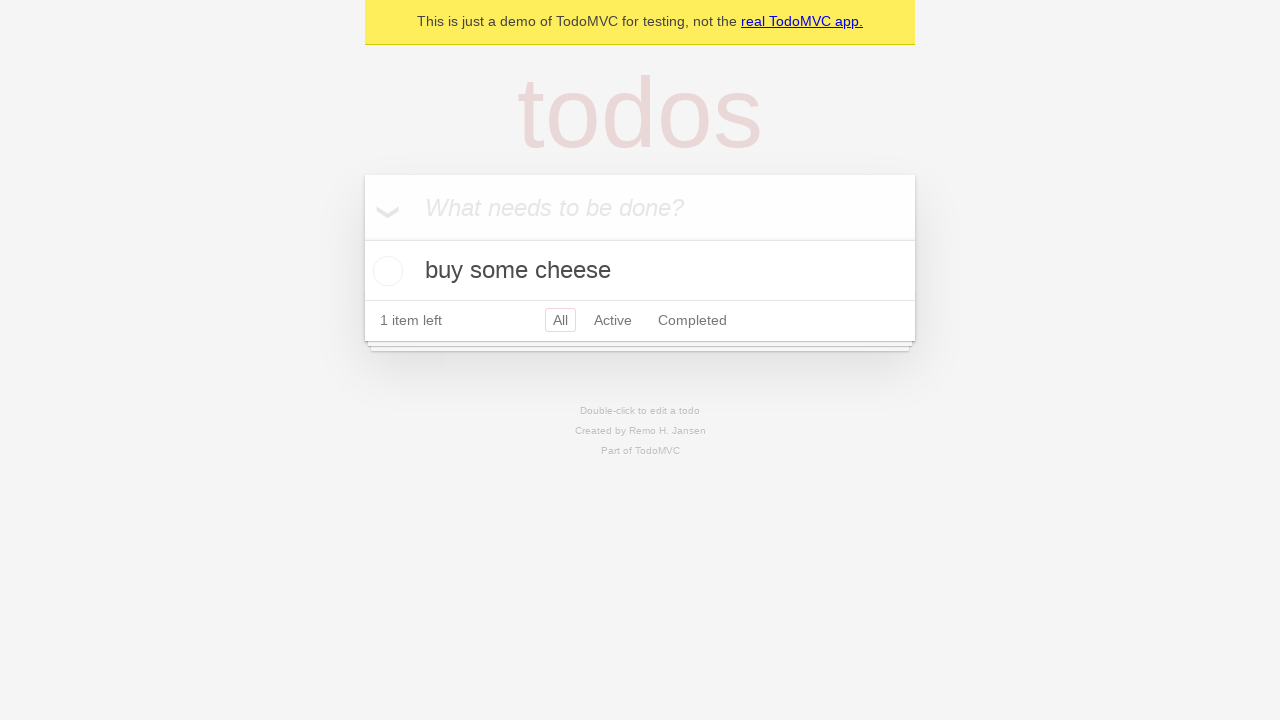

Filled todo input with 'feed the cat' on internal:attr=[placeholder="What needs to be done?"i]
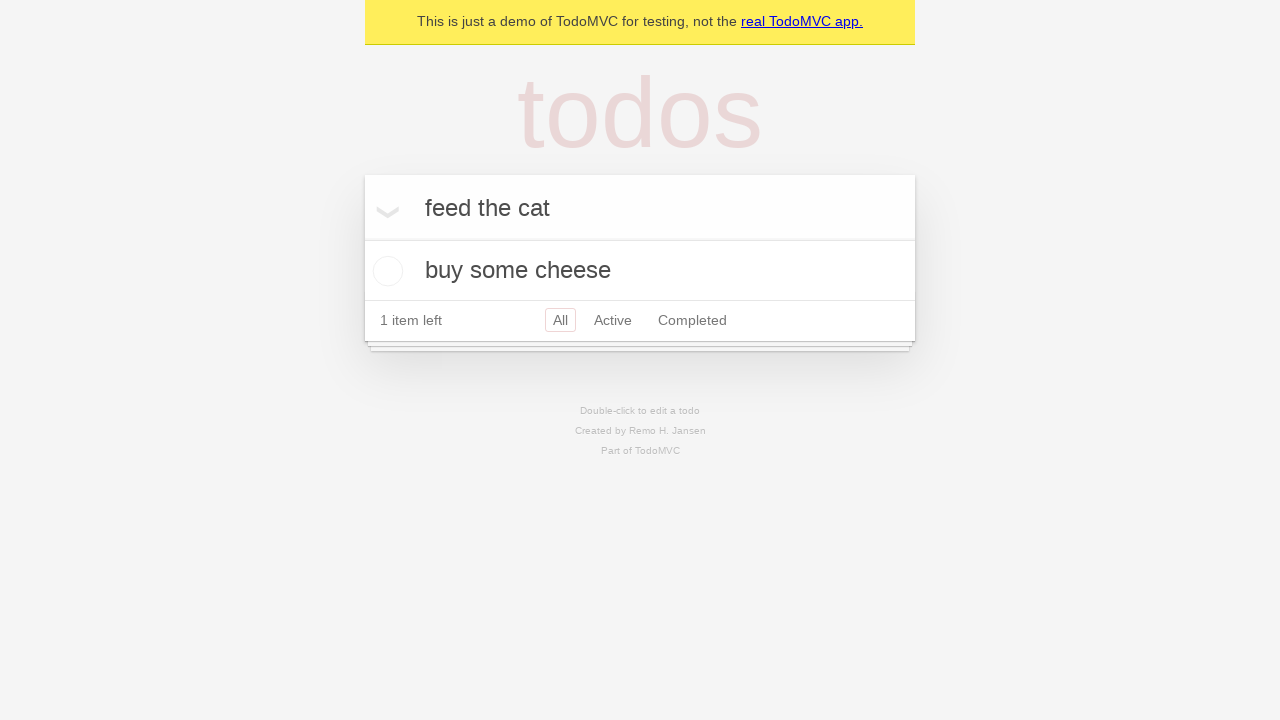

Pressed Enter to create todo 'feed the cat' on internal:attr=[placeholder="What needs to be done?"i]
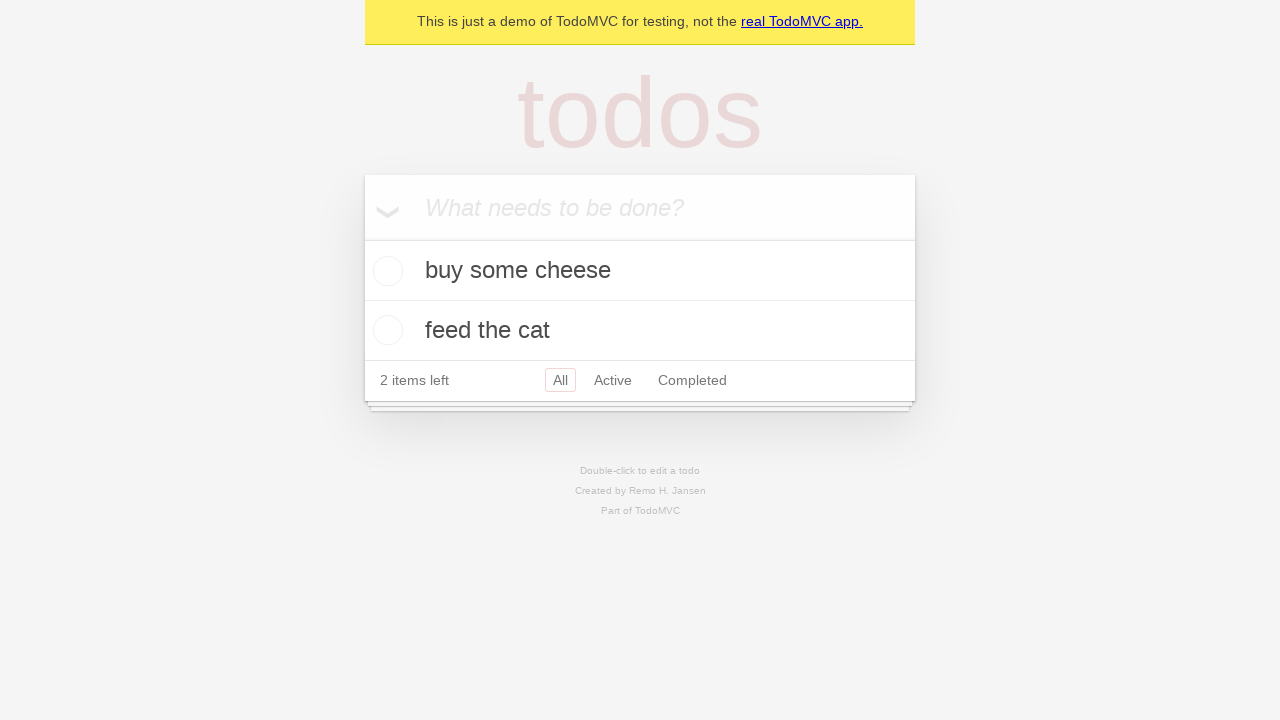

Filled todo input with 'book a doctors appointment' on internal:attr=[placeholder="What needs to be done?"i]
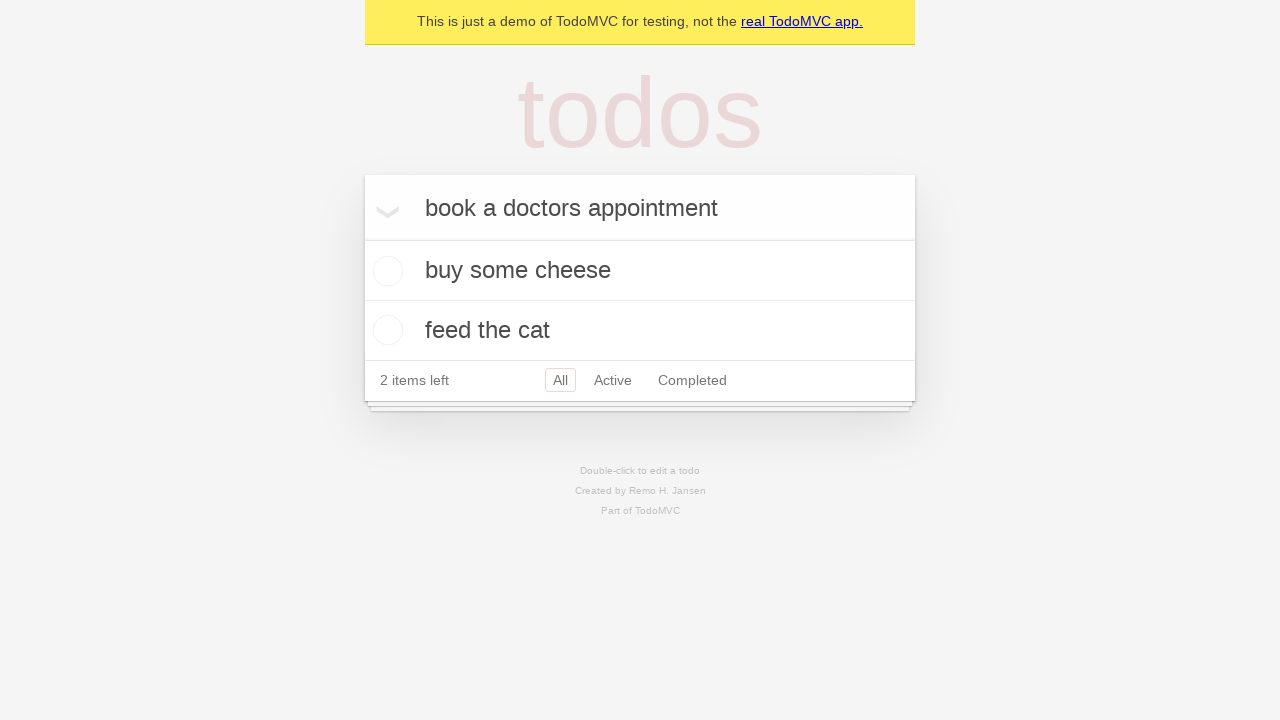

Pressed Enter to create todo 'book a doctors appointment' on internal:attr=[placeholder="What needs to be done?"i]
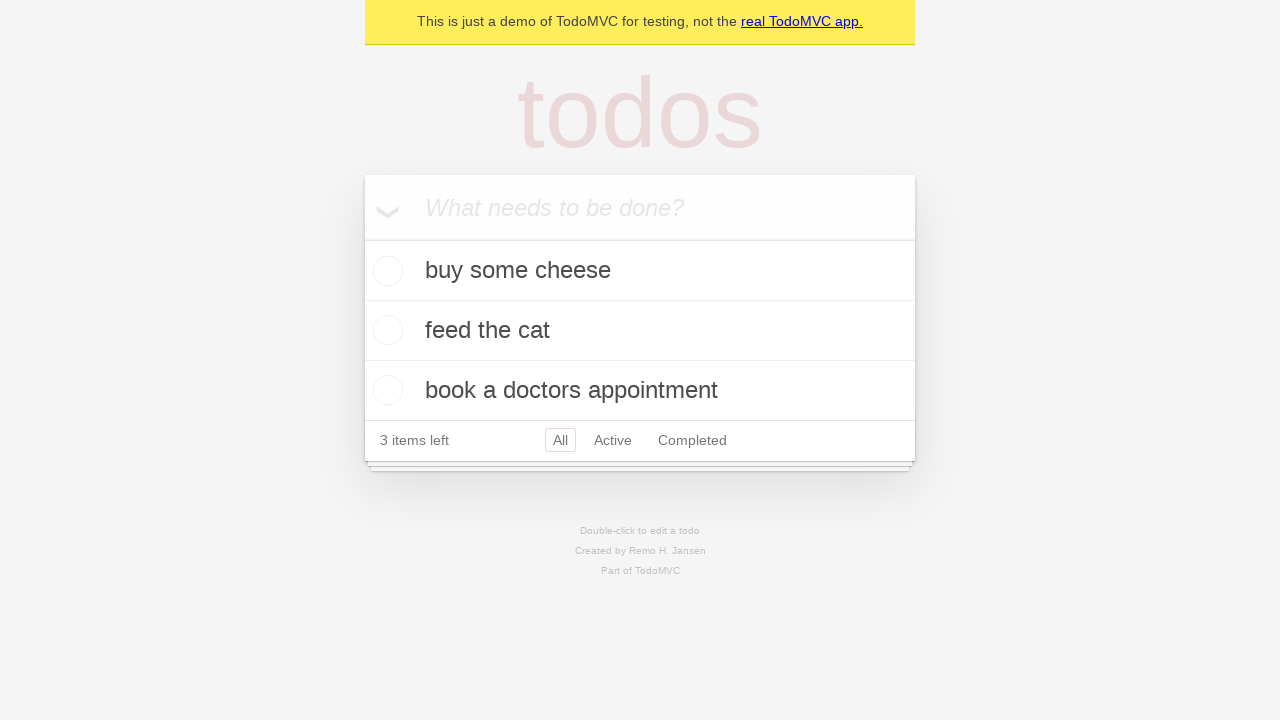

Verified all 3 todos were created
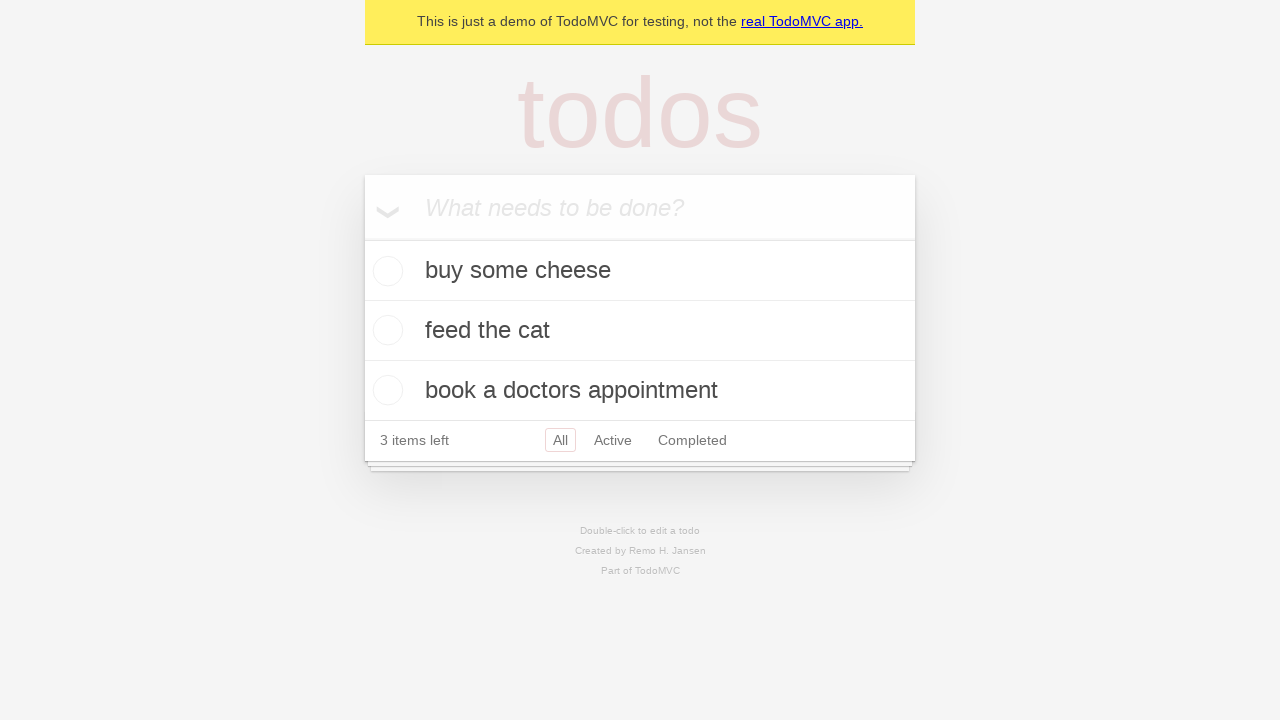

Hovered over the first todo item to reveal delete button at (640, 271) on [data-testid='todo-item'] >> nth=0
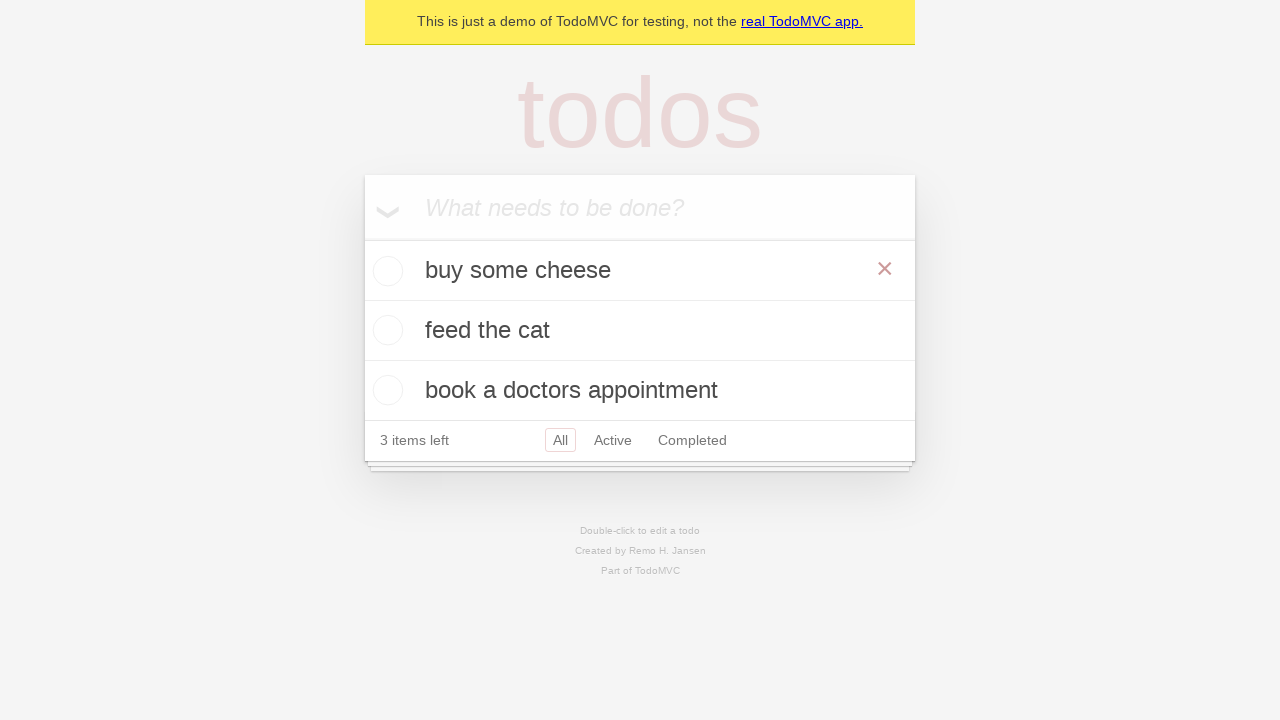

Clicked delete button on first todo at (885, 269) on .todo-list li .destroy
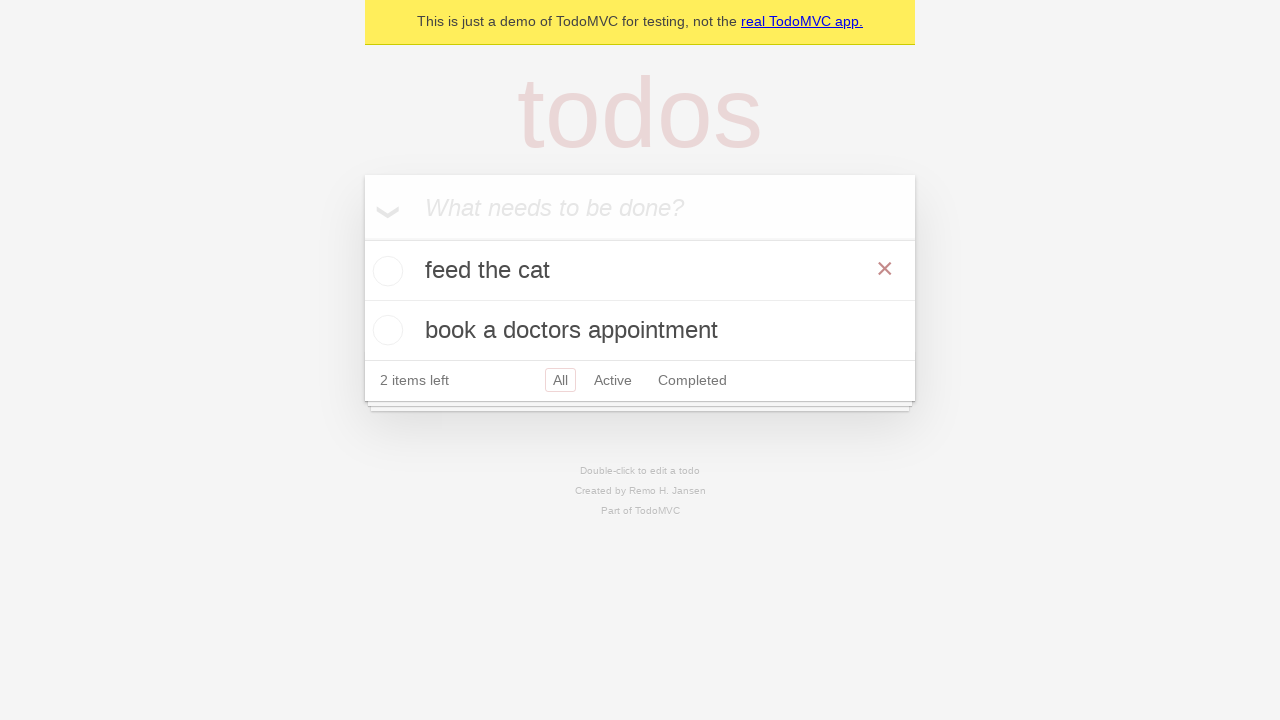

Verified first todo was deleted and 2 items remain
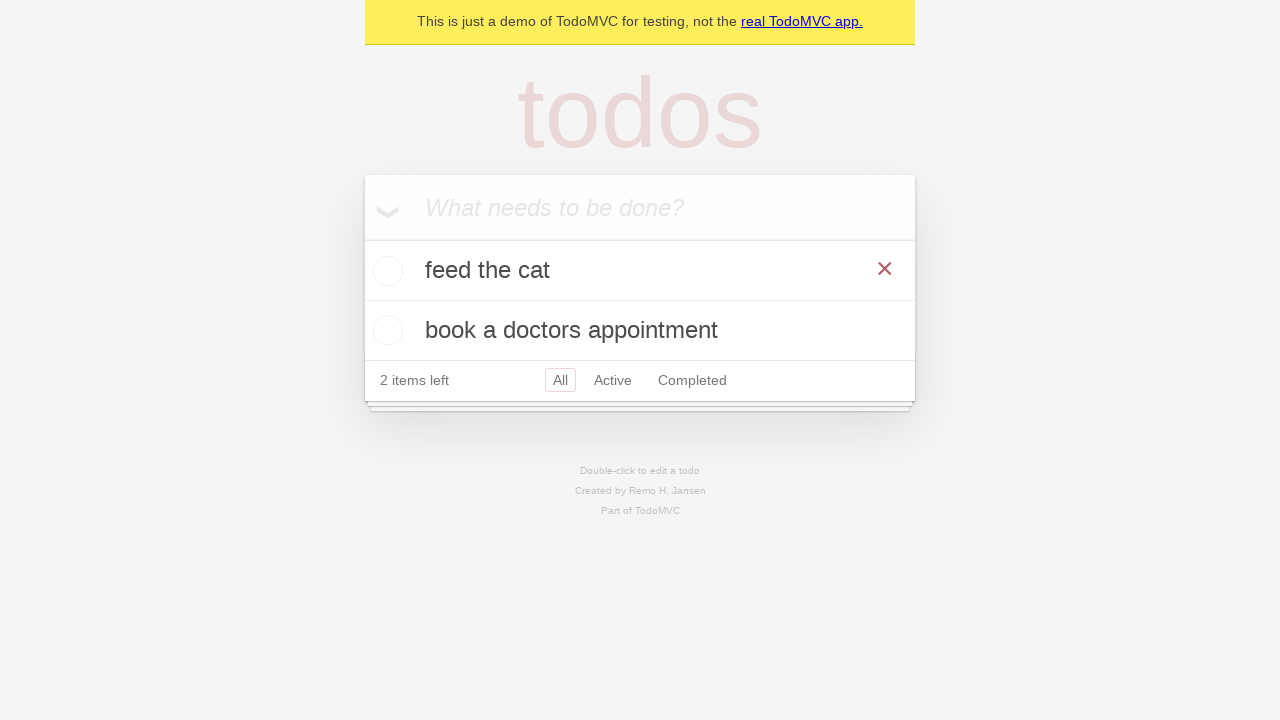

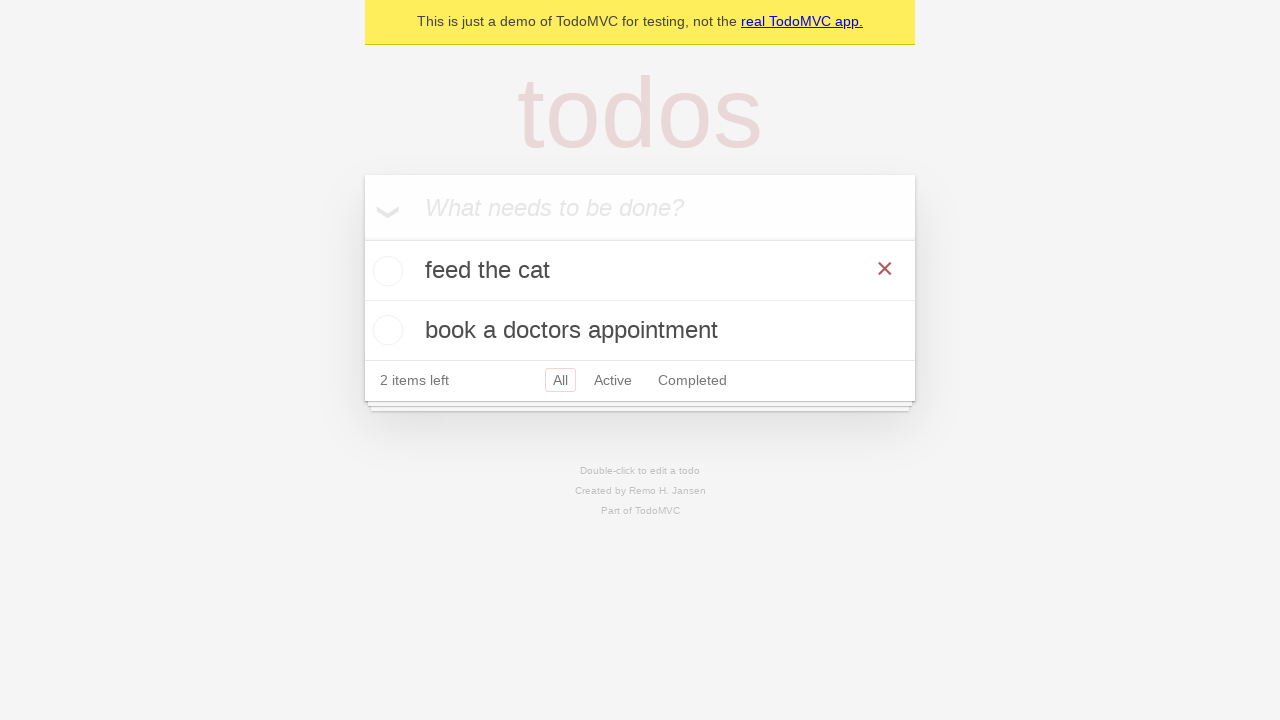